Tests that Clear completed button is hidden when there are no completed items

Starting URL: https://demo.playwright.dev/todomvc

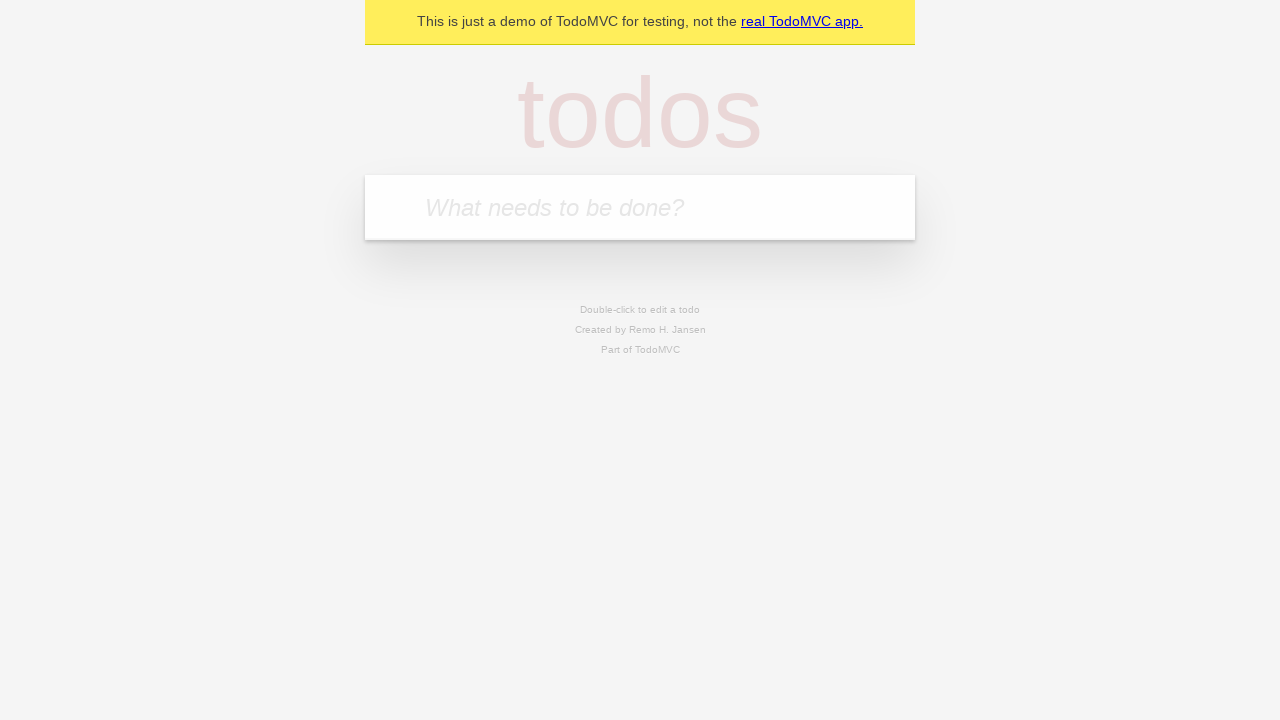

Filled todo input with 'buy some cheese' on internal:attr=[placeholder="What needs to be done?"i]
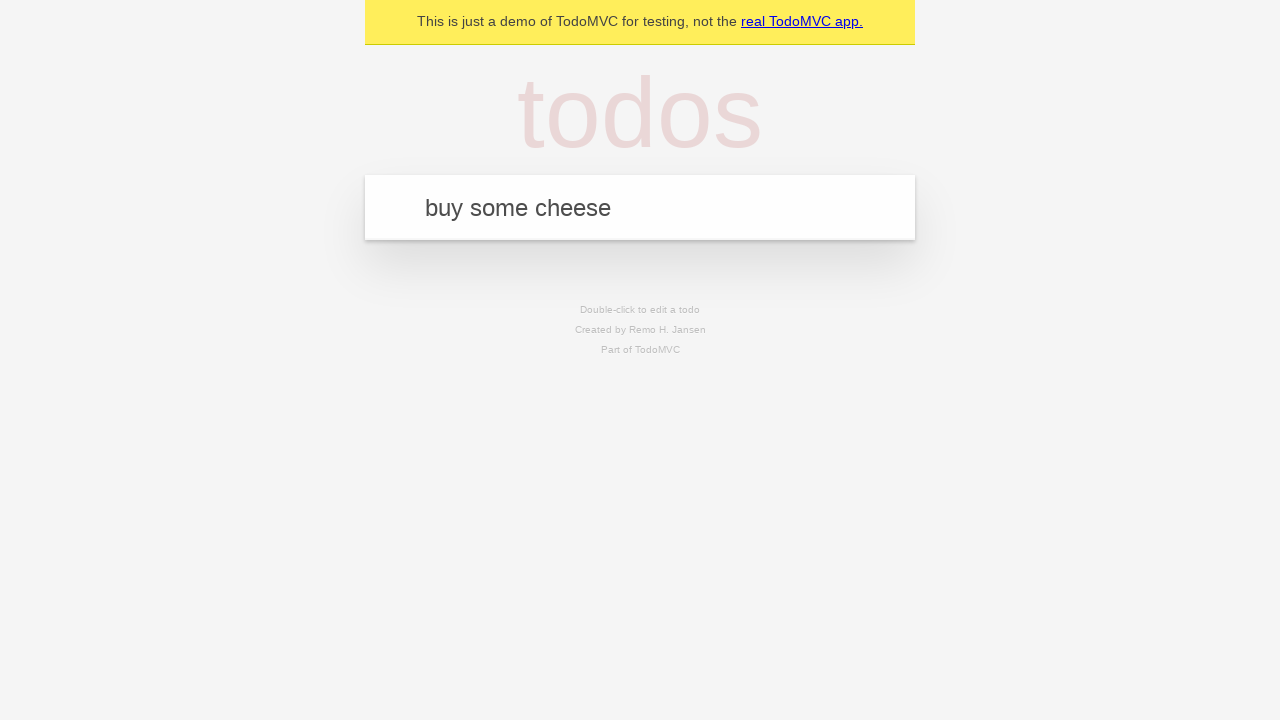

Pressed Enter to create todo 'buy some cheese' on internal:attr=[placeholder="What needs to be done?"i]
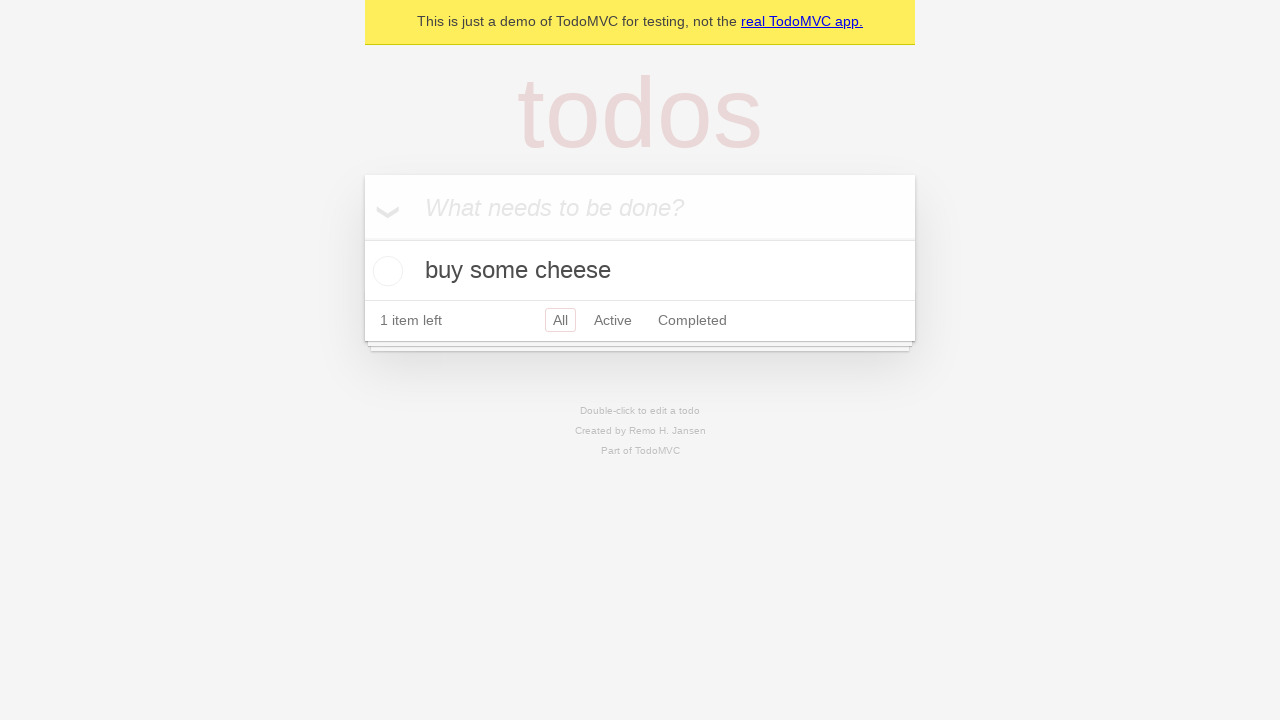

Filled todo input with 'feed the cat' on internal:attr=[placeholder="What needs to be done?"i]
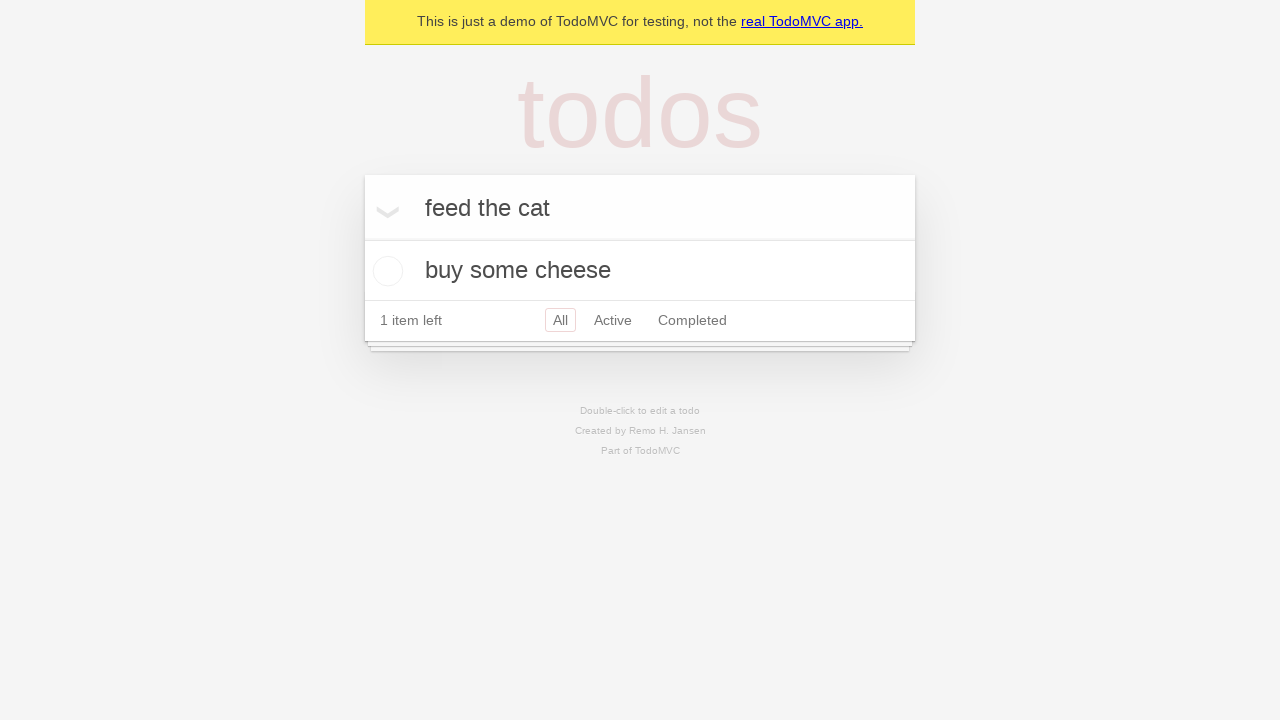

Pressed Enter to create todo 'feed the cat' on internal:attr=[placeholder="What needs to be done?"i]
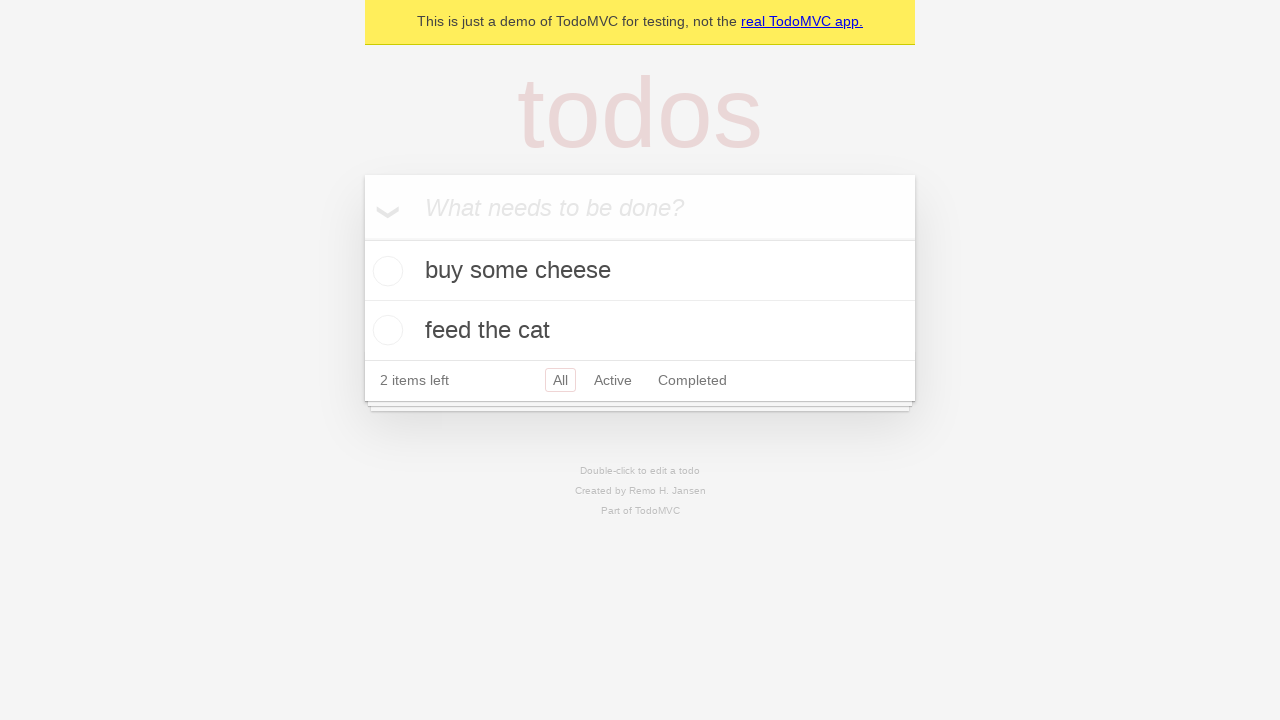

Filled todo input with 'book a doctors appointment' on internal:attr=[placeholder="What needs to be done?"i]
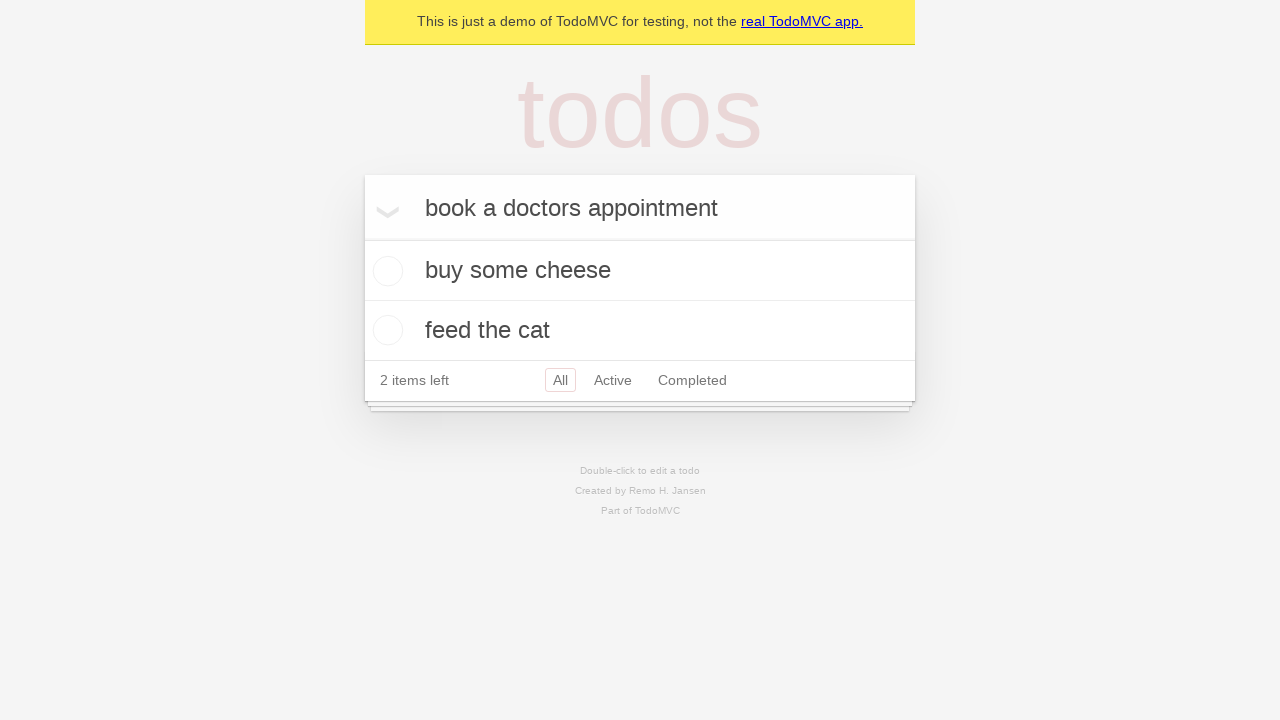

Pressed Enter to create todo 'book a doctors appointment' on internal:attr=[placeholder="What needs to be done?"i]
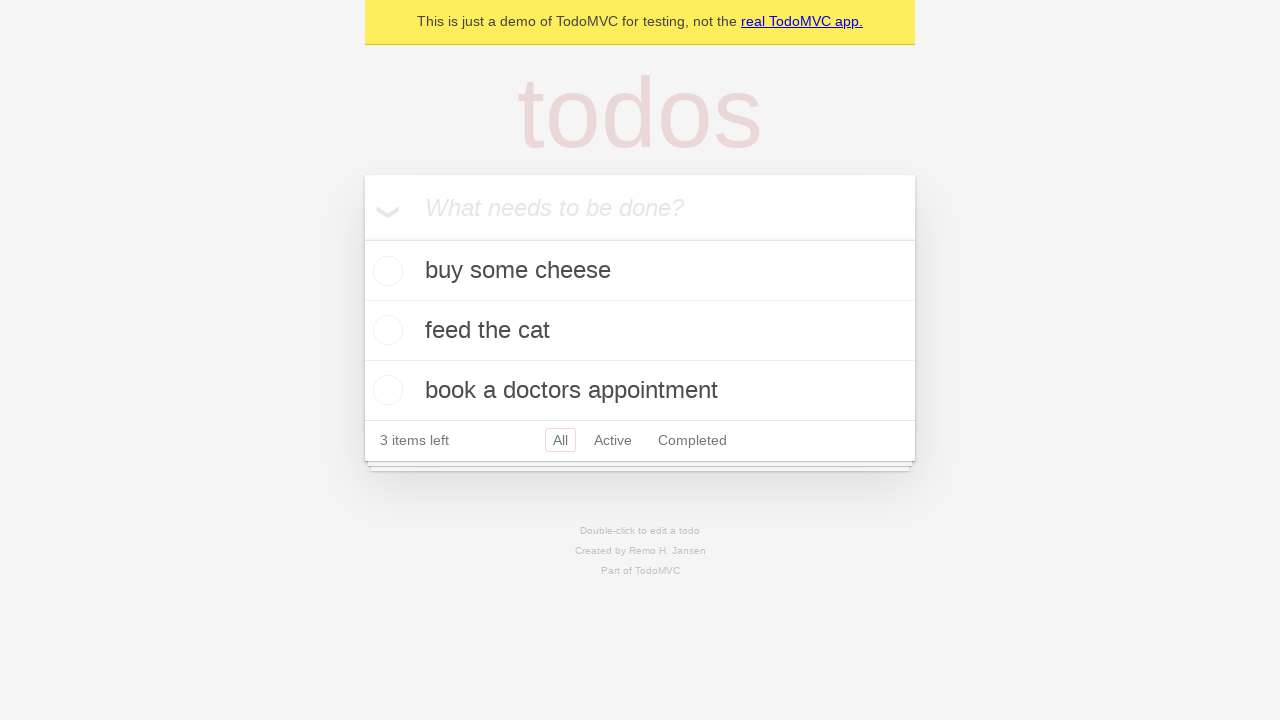

Checked the first todo item as completed at (385, 271) on .todo-list li .toggle >> nth=0
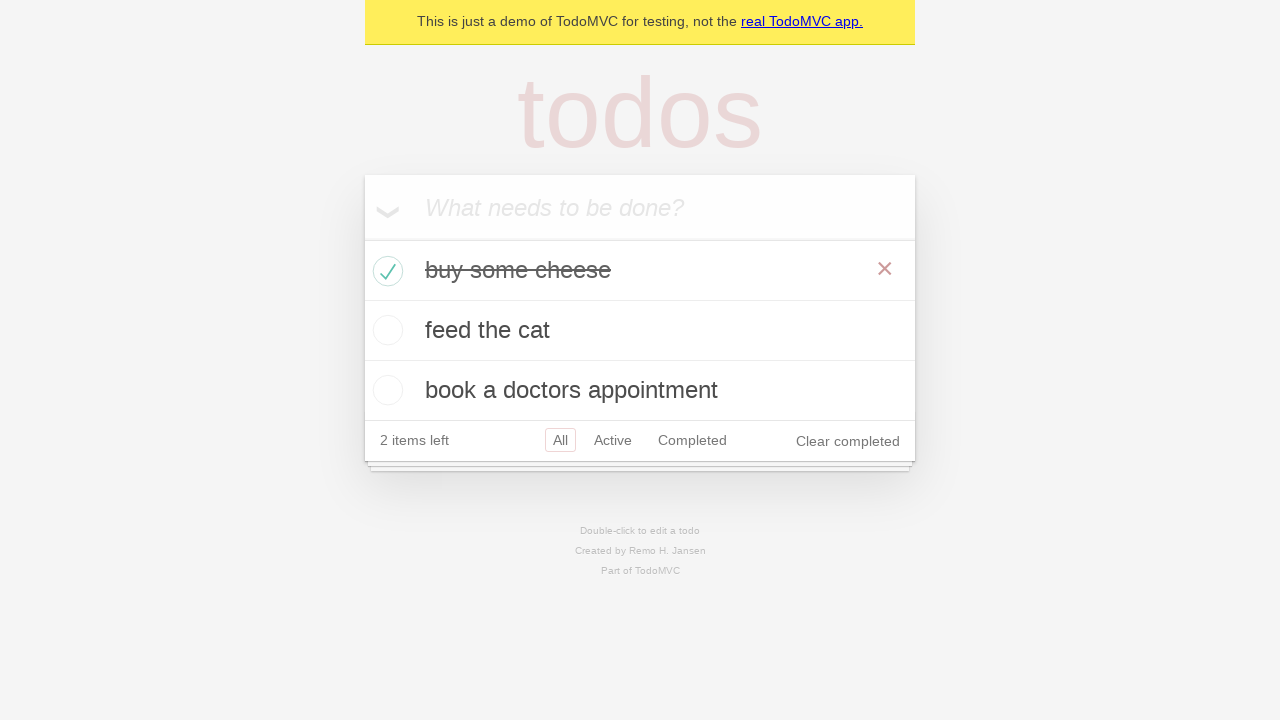

Clicked 'Clear completed' button to remove completed items at (848, 441) on internal:role=button[name="Clear completed"i]
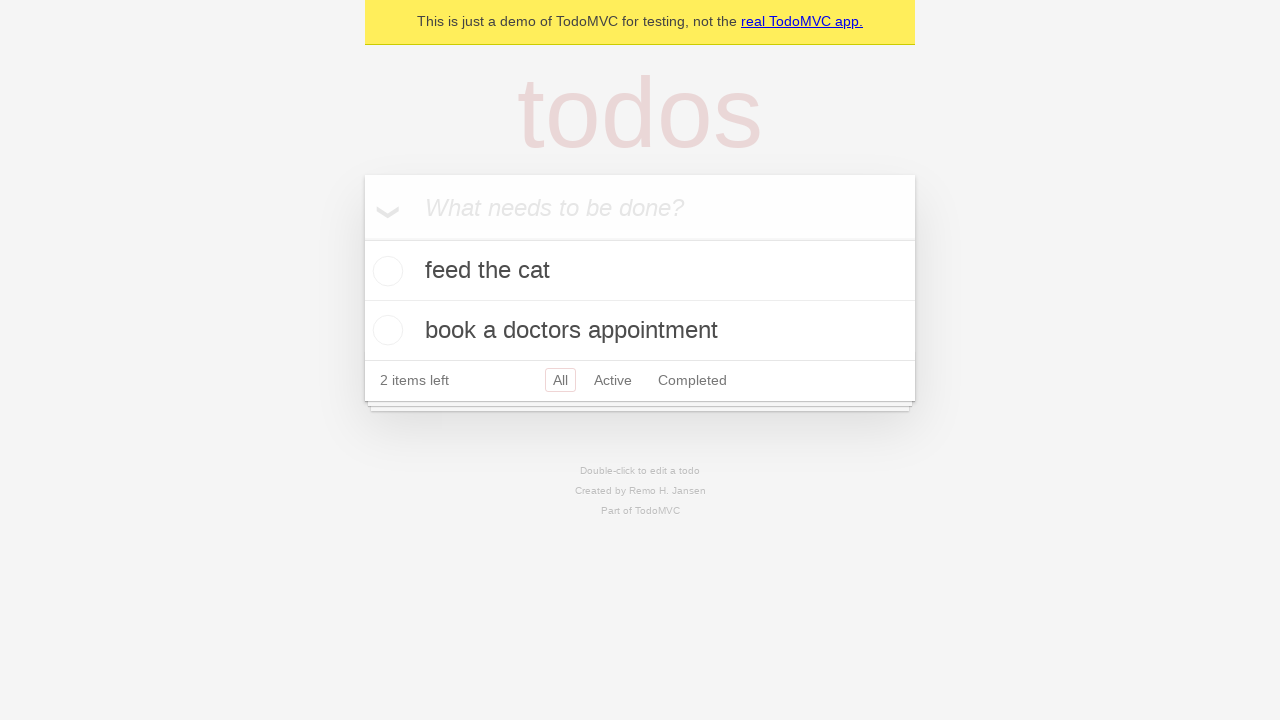

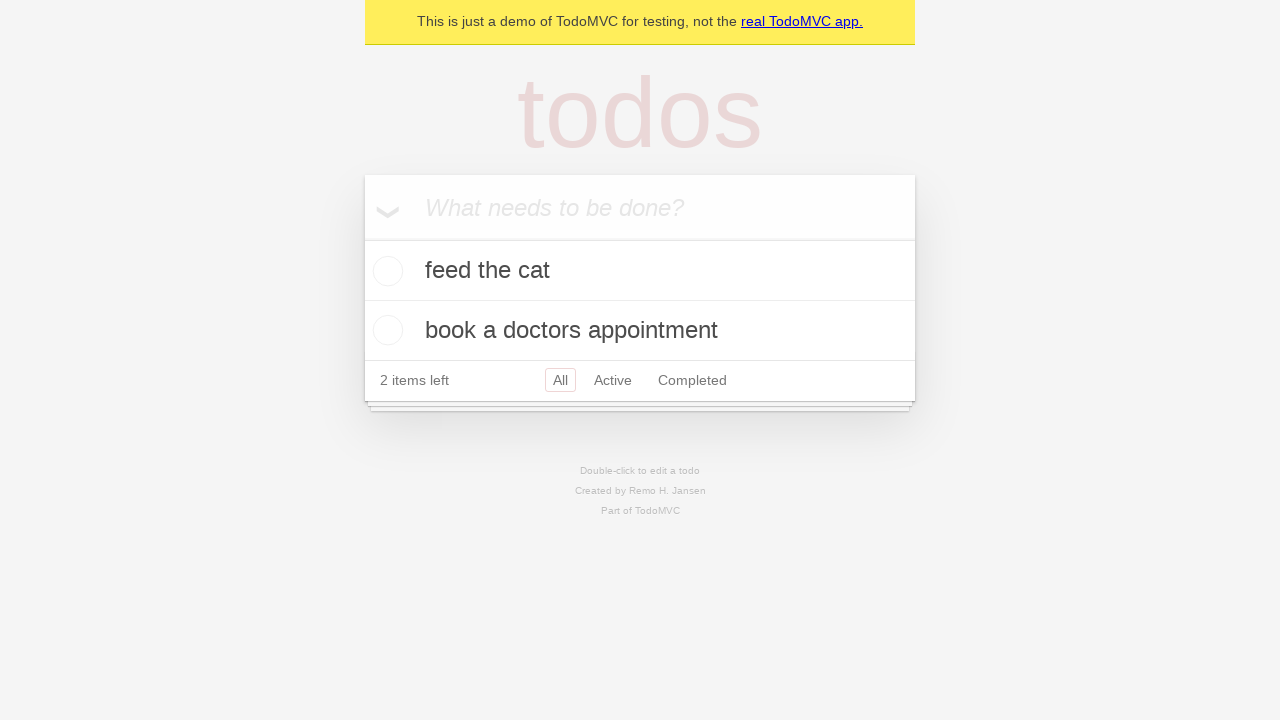